Tests scrolling functionality on a practice page, scrolls to a fixed-header table, extracts values from the 4th column, calculates the sum, and verifies it matches the displayed total amount.

Starting URL: https://rahulshettyacademy.com/AutomationPractice/

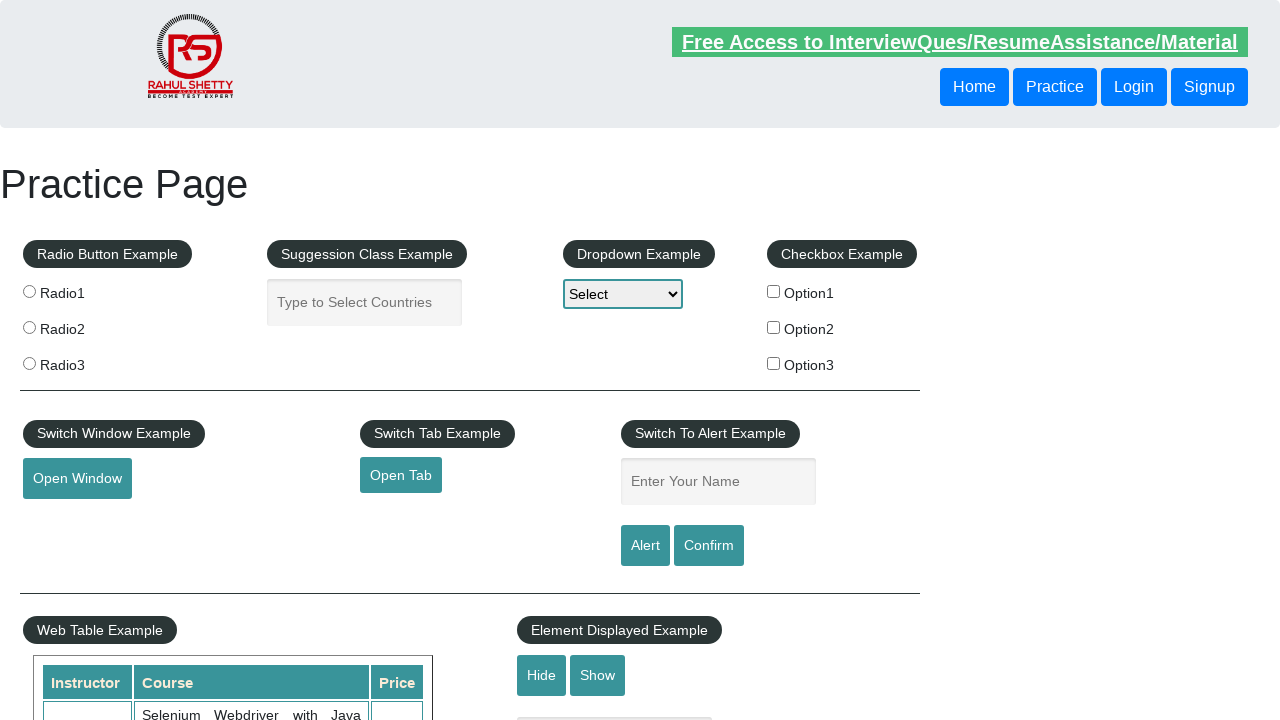

Scrolled down the page by 500 pixels
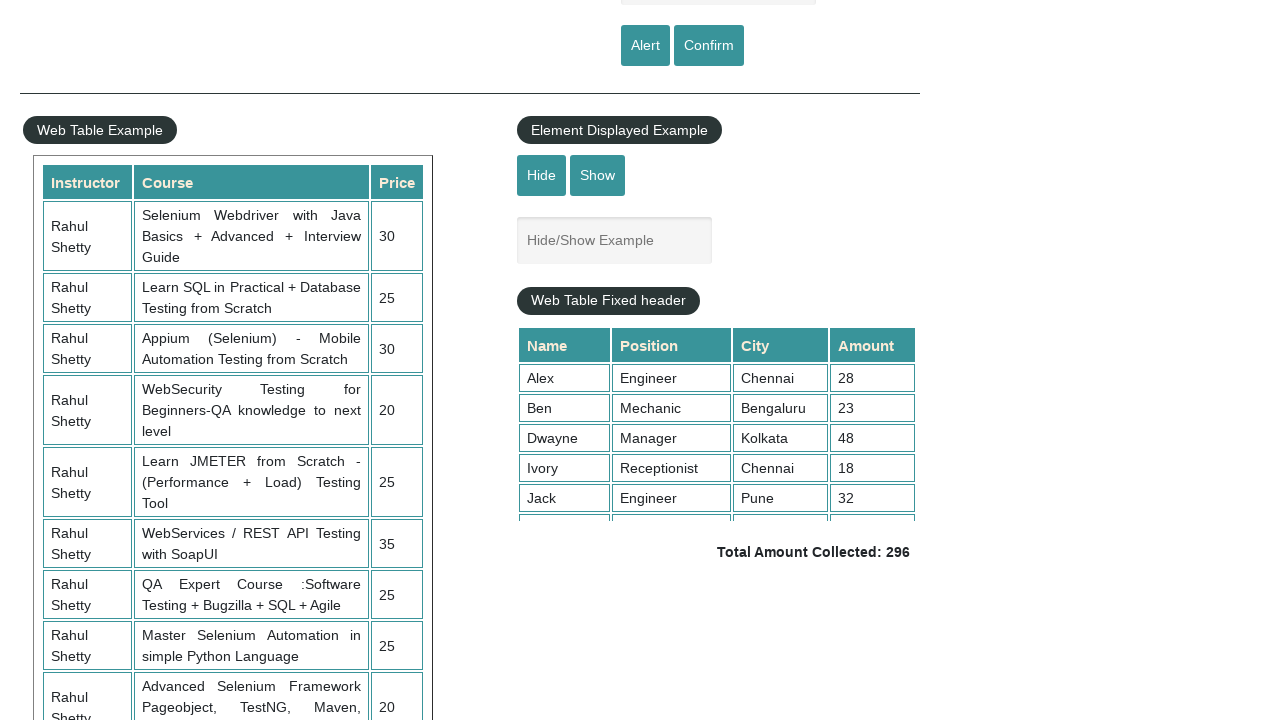

Waited 2 seconds for page content to be ready
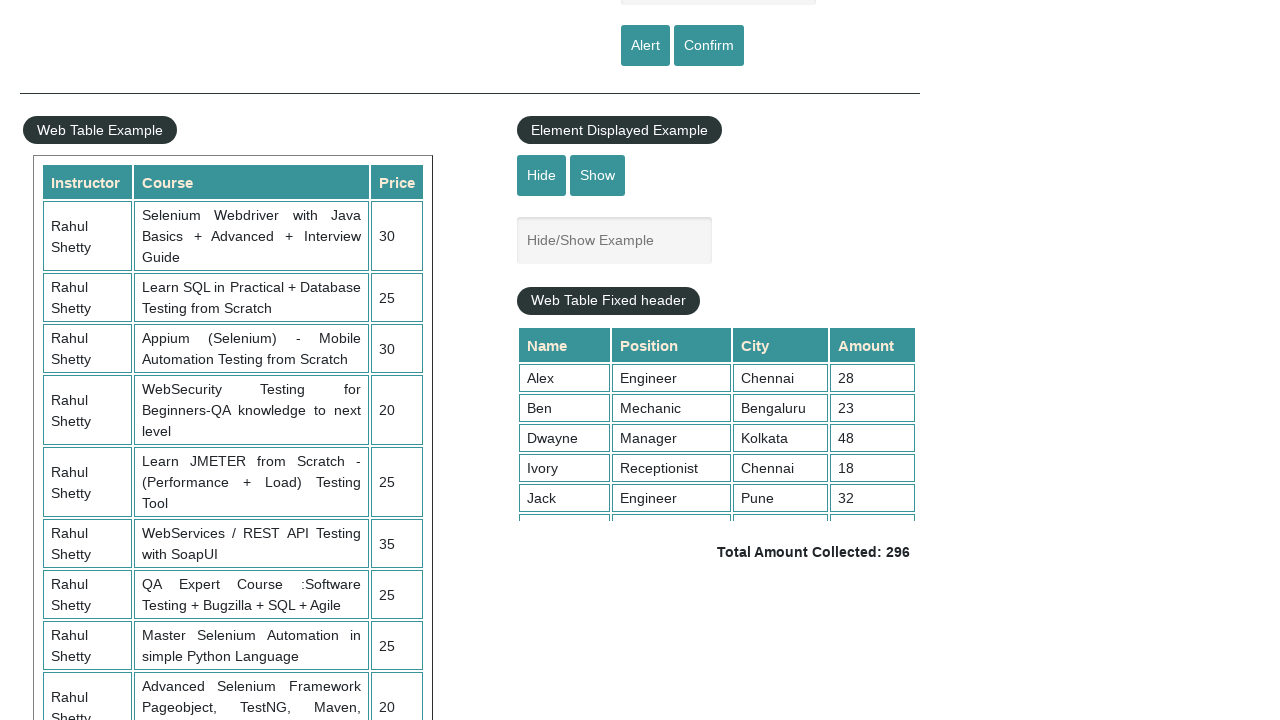

Scrolled inside the fixed-header table to bottom
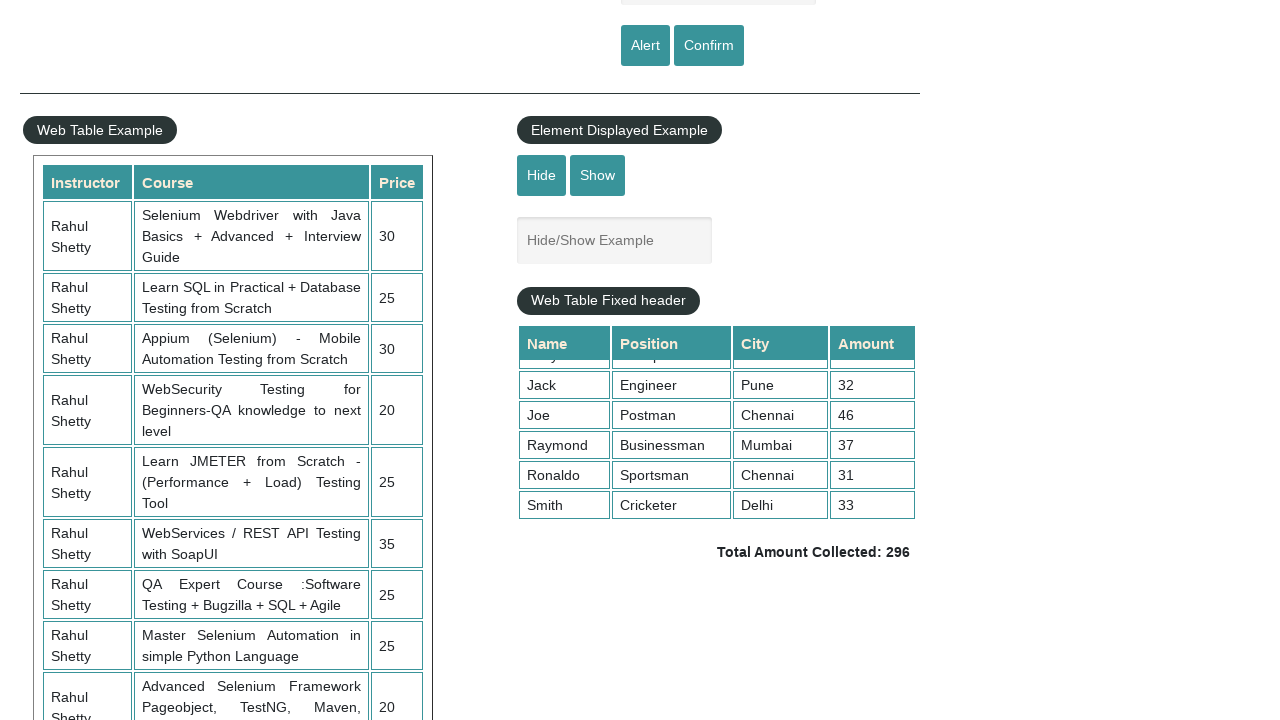

Waited 1 second for scroll to complete
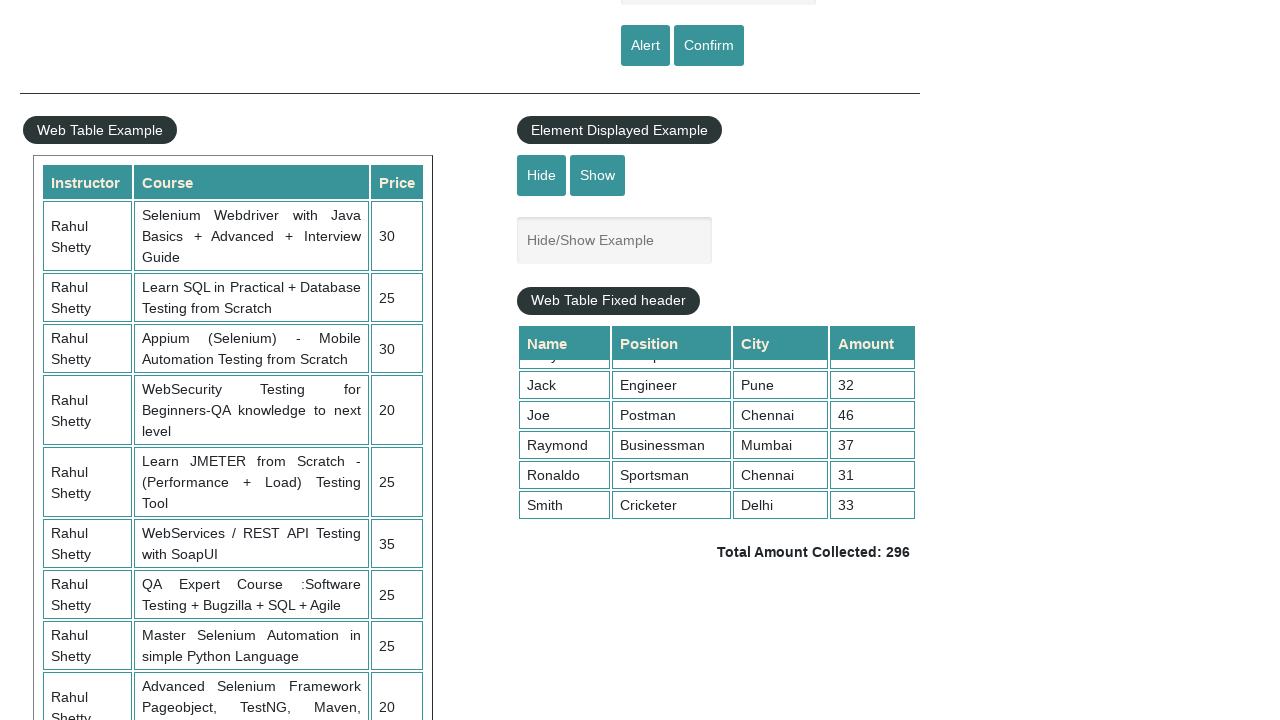

Retrieved all values from the 4th column of the table
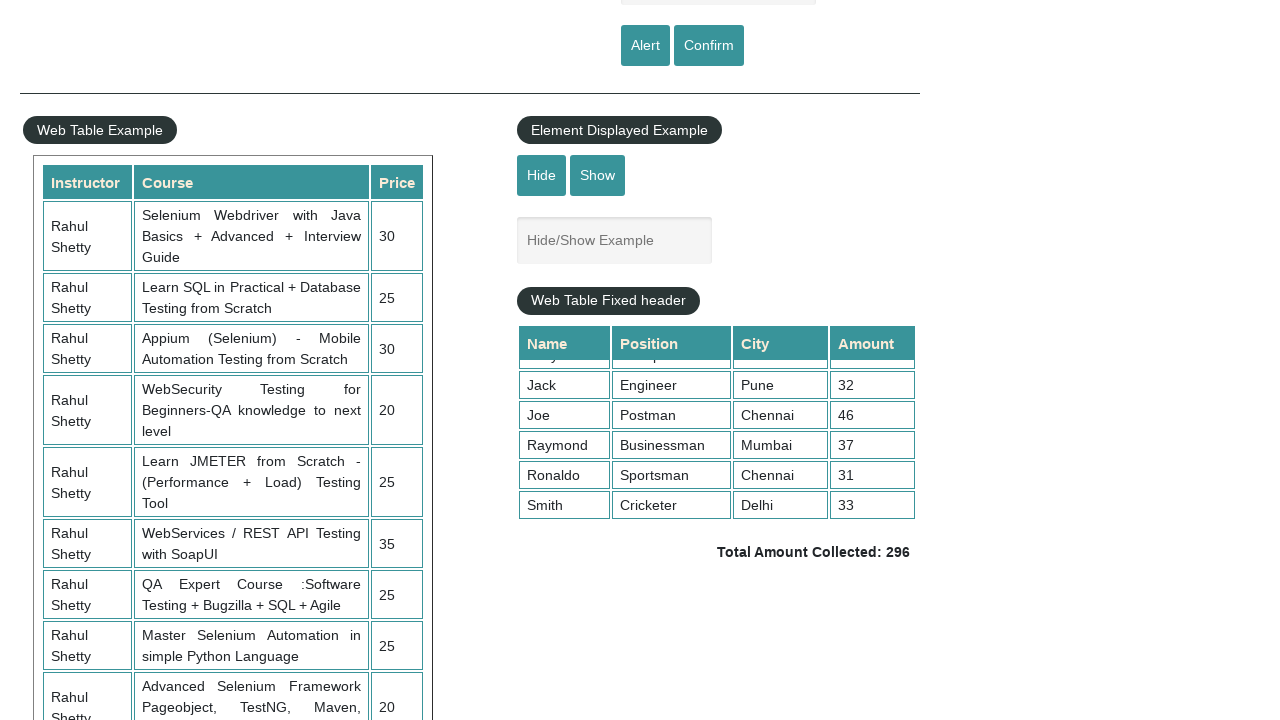

Calculated sum of all 4th column values: 296
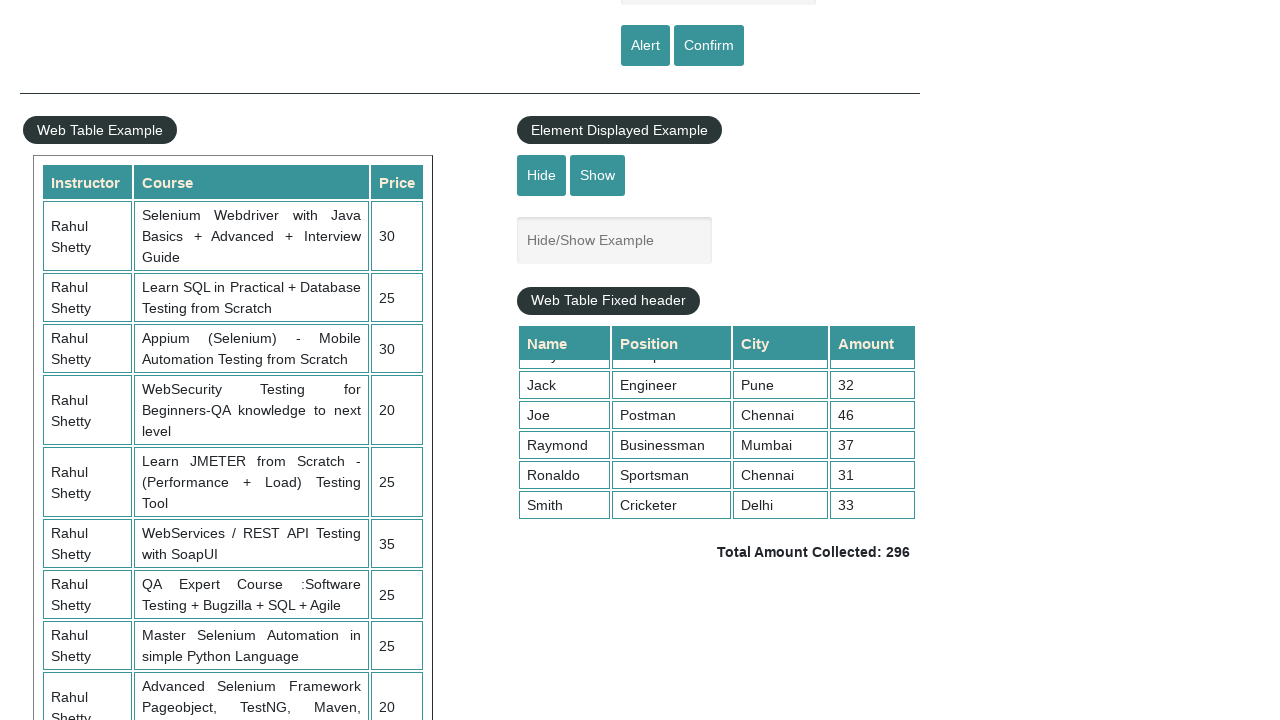

Retrieved displayed total amount text
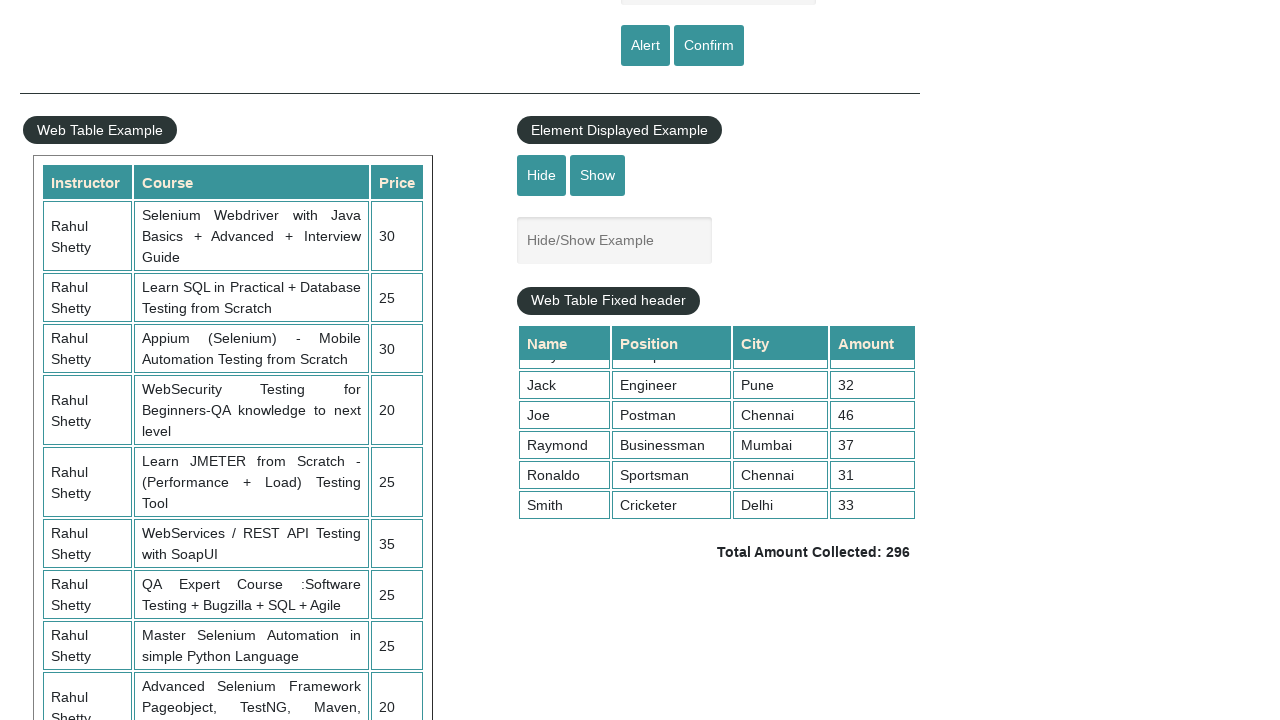

Parsed displayed total amount: 296
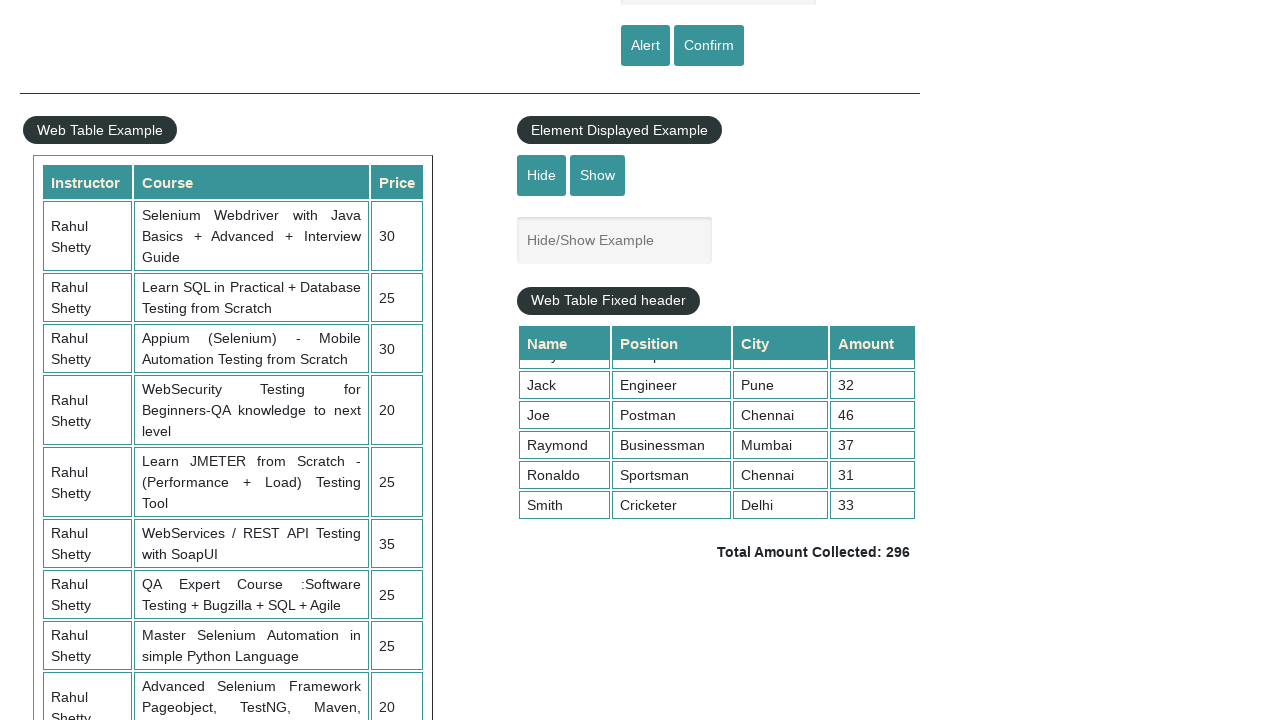

Verified calculated sum (296) matches displayed total (296)
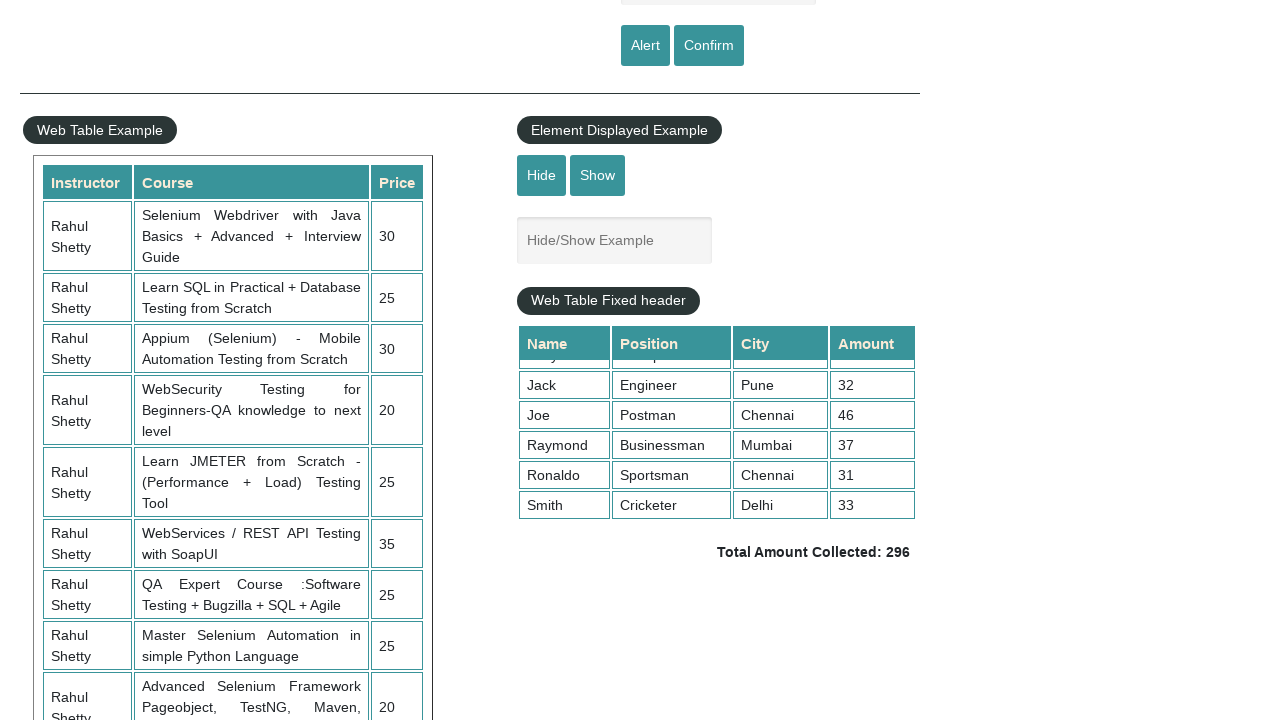

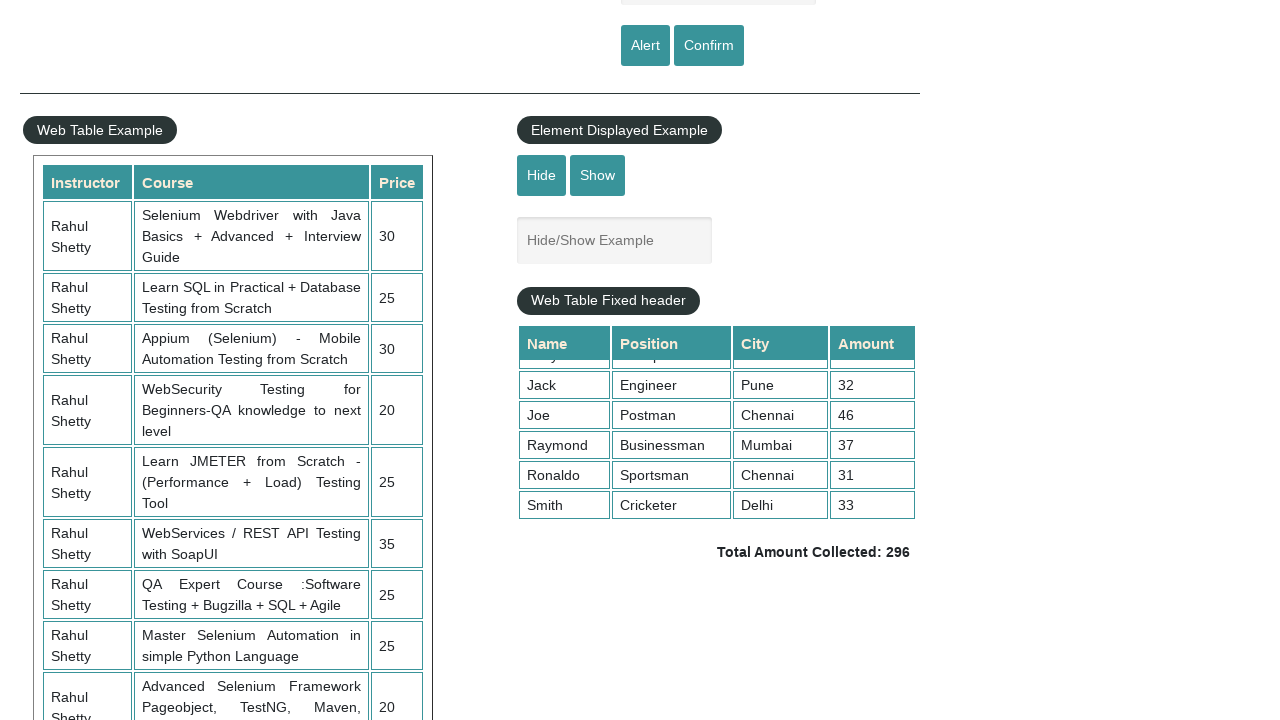